Tests a practice form submission on a demo website by filling out various form fields (name, email, password, checkbox, radio button, dropdown, date) and verifying successful submission.

Starting URL: https://rahulshettyacademy.com/angularpractice/

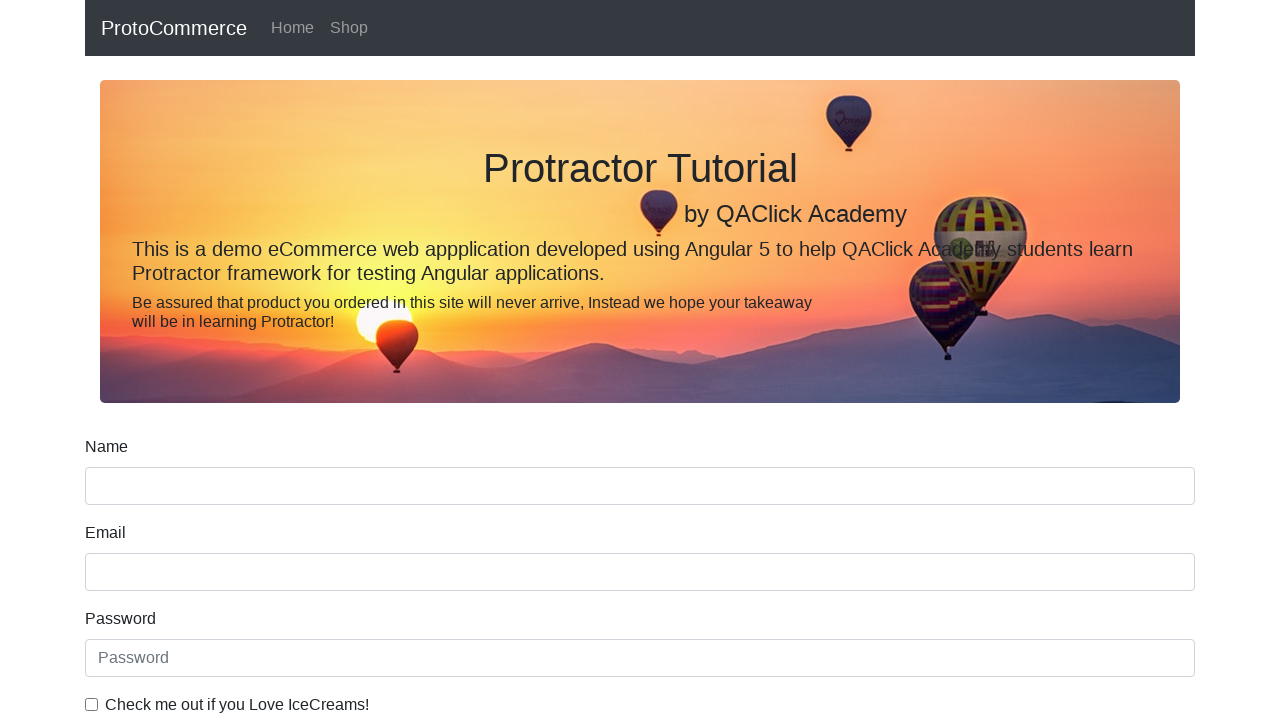

Filled name field with 'johndoe' on .form-group >> [name='name']
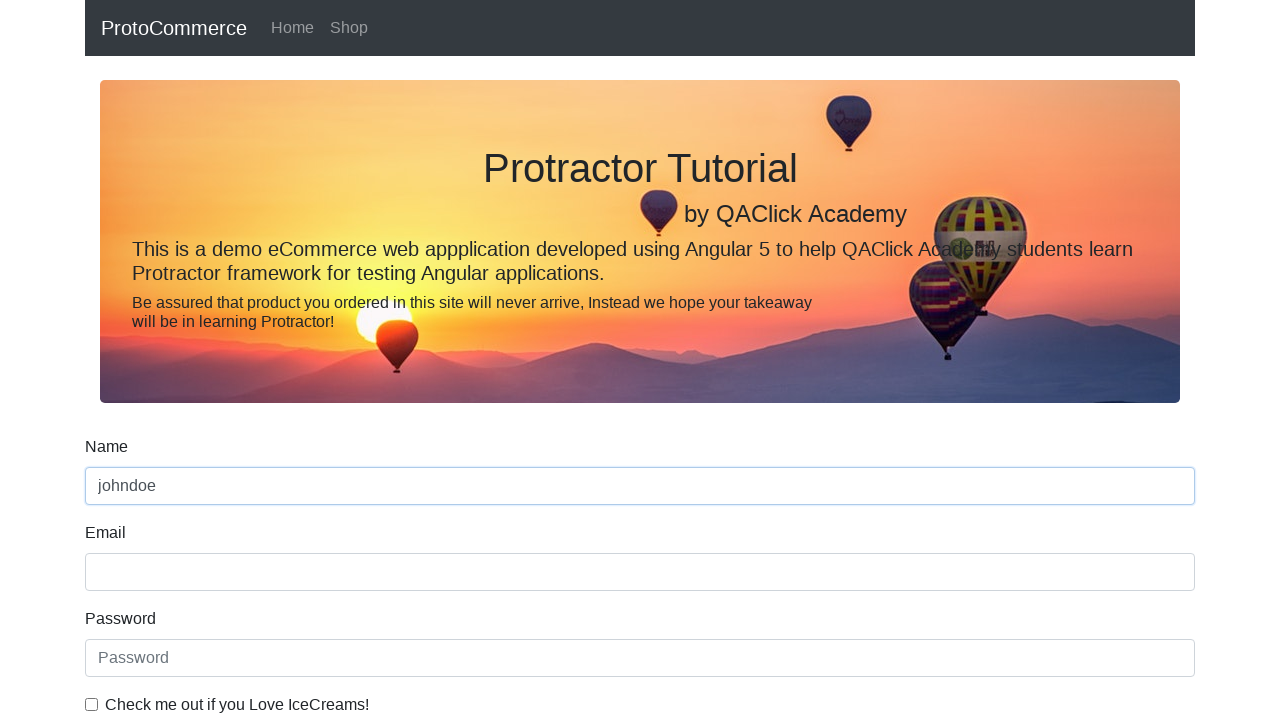

Filled email field with 'johndoe45@yopmail.com' on .form-group >> [name='email']
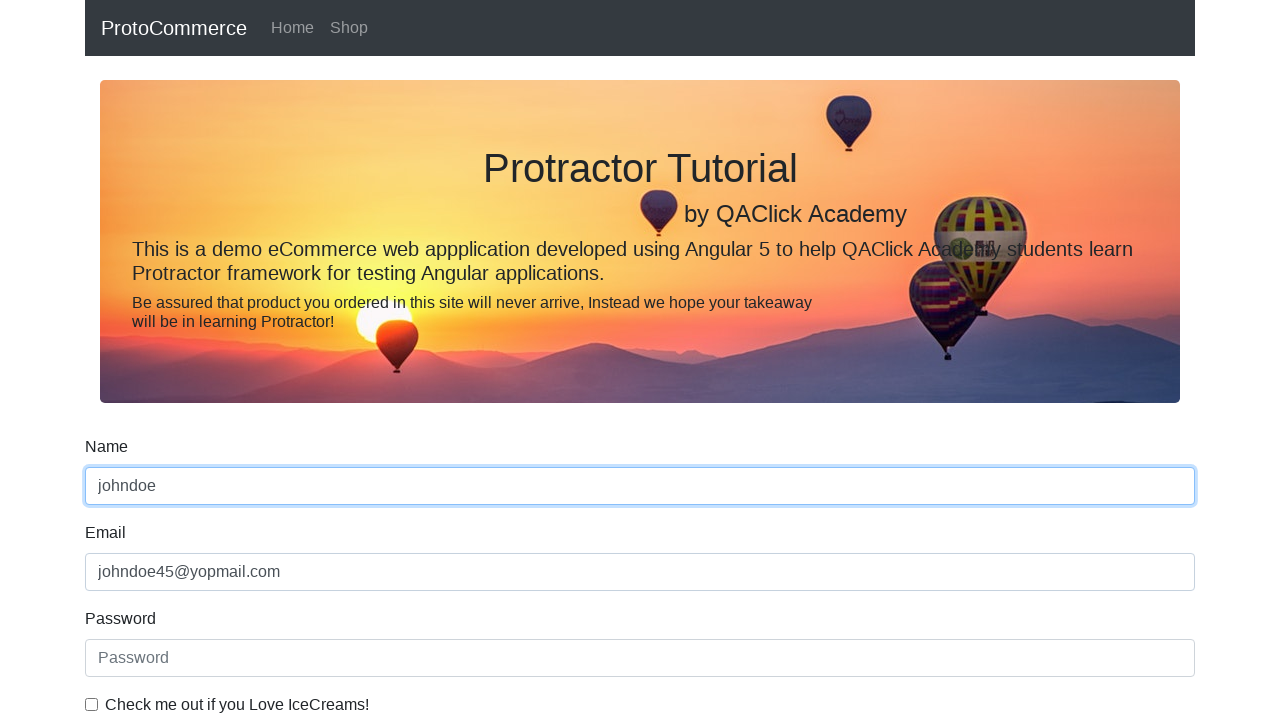

Filled password field with 'testpass123' on #exampleInputPassword1
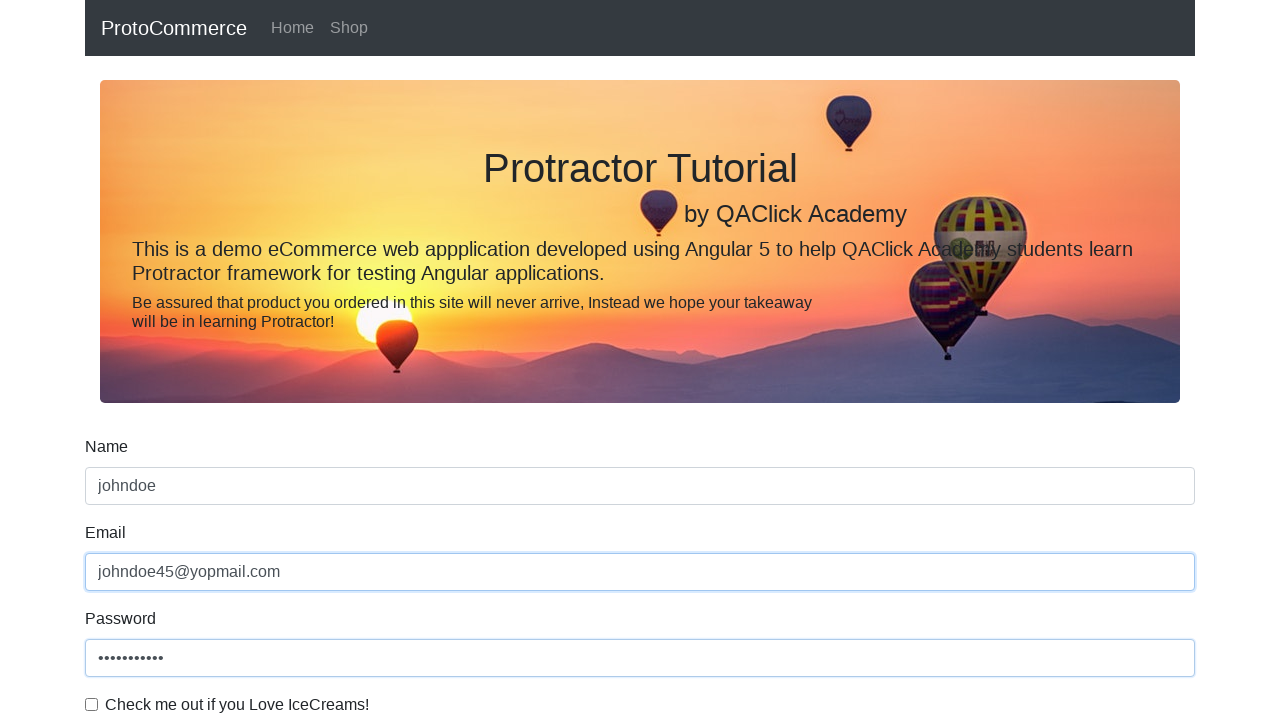

Checked the checkbox at (92, 704) on #exampleCheck1
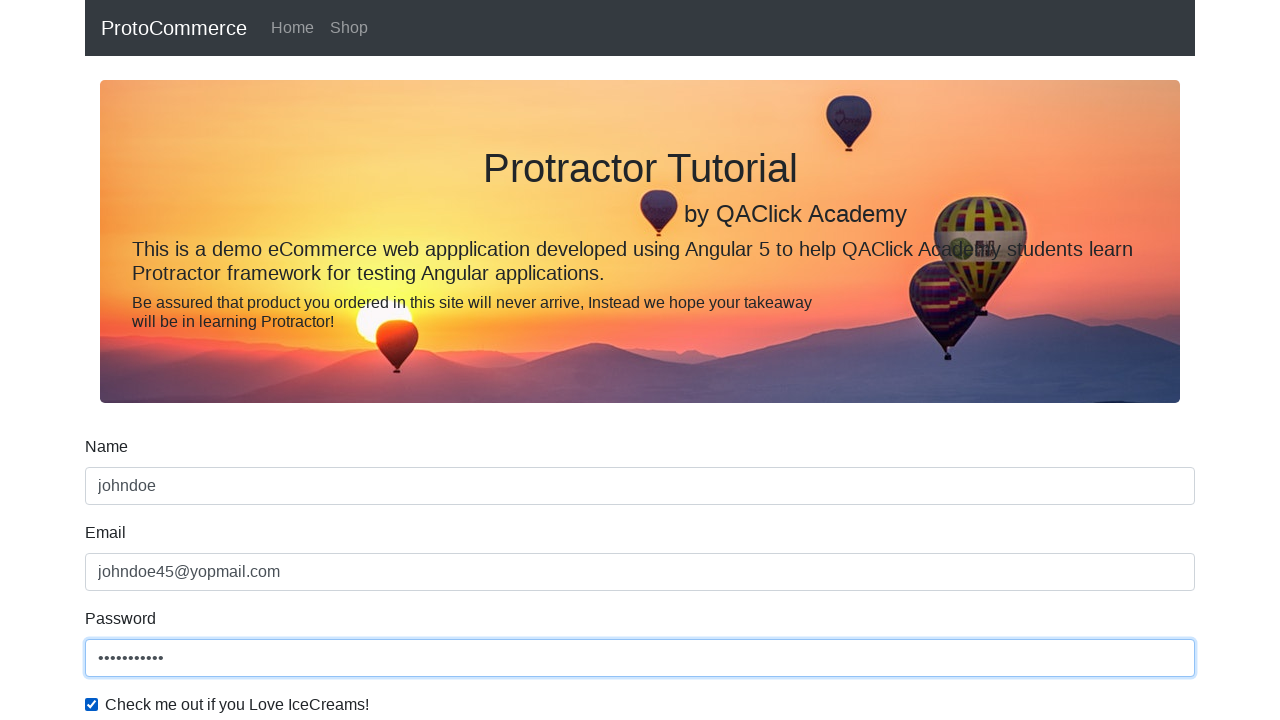

Selected radio button for inlineRadio1 at (276, 360) on xpath=//label[@for='inlineRadio1']
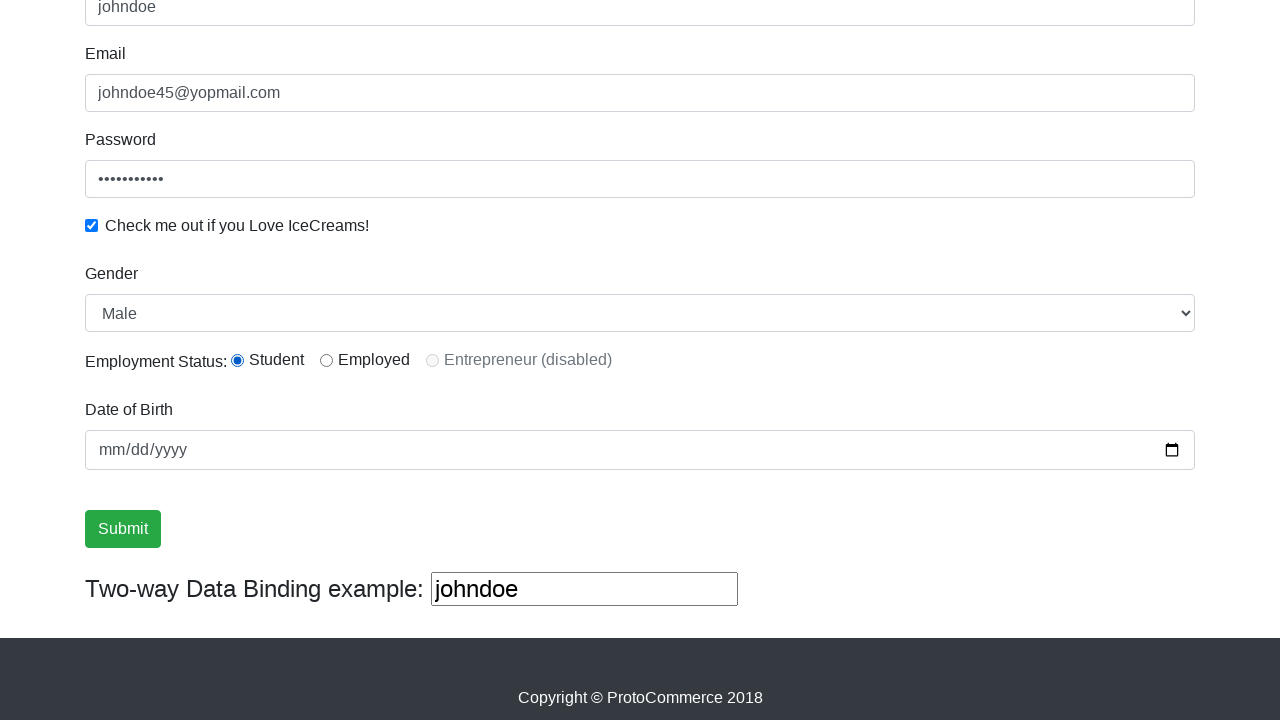

Selected 'Male' from gender dropdown on #exampleFormControlSelect1
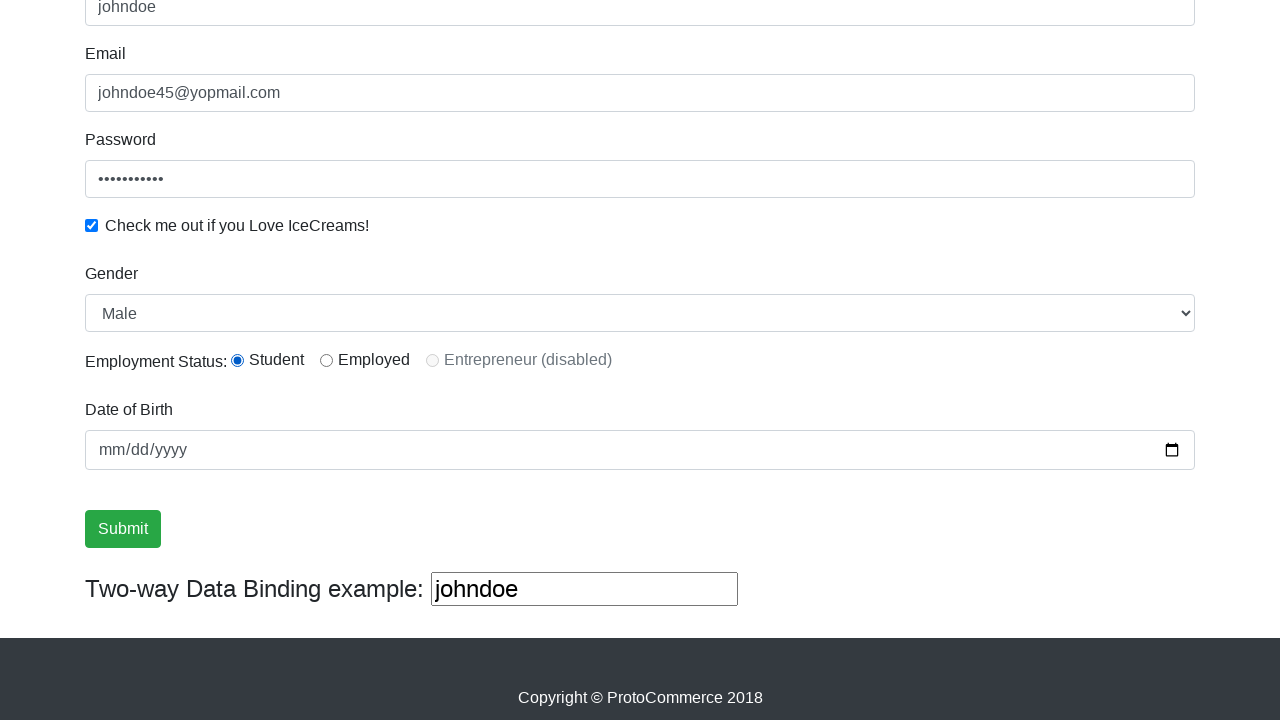

Filled birthday field with '2024-11-24' on //input[@name='bday']
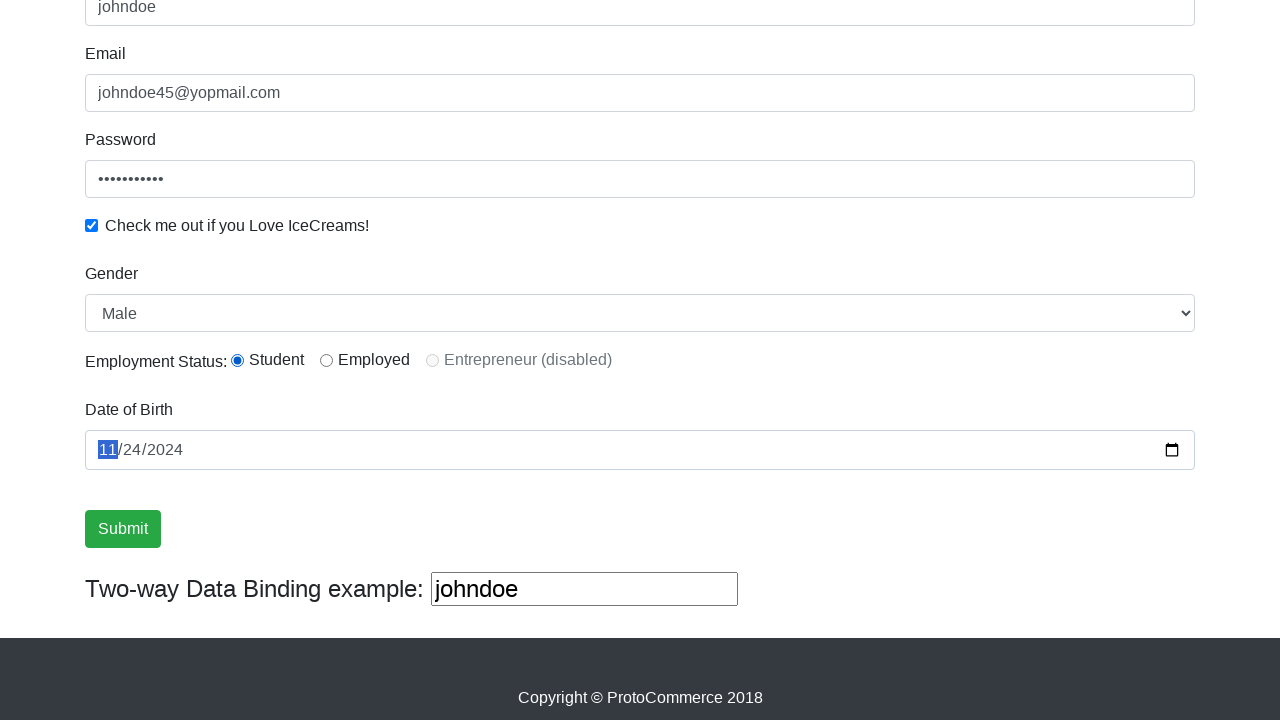

Clicked submit button to submit the form at (123, 529) on [type='submit']
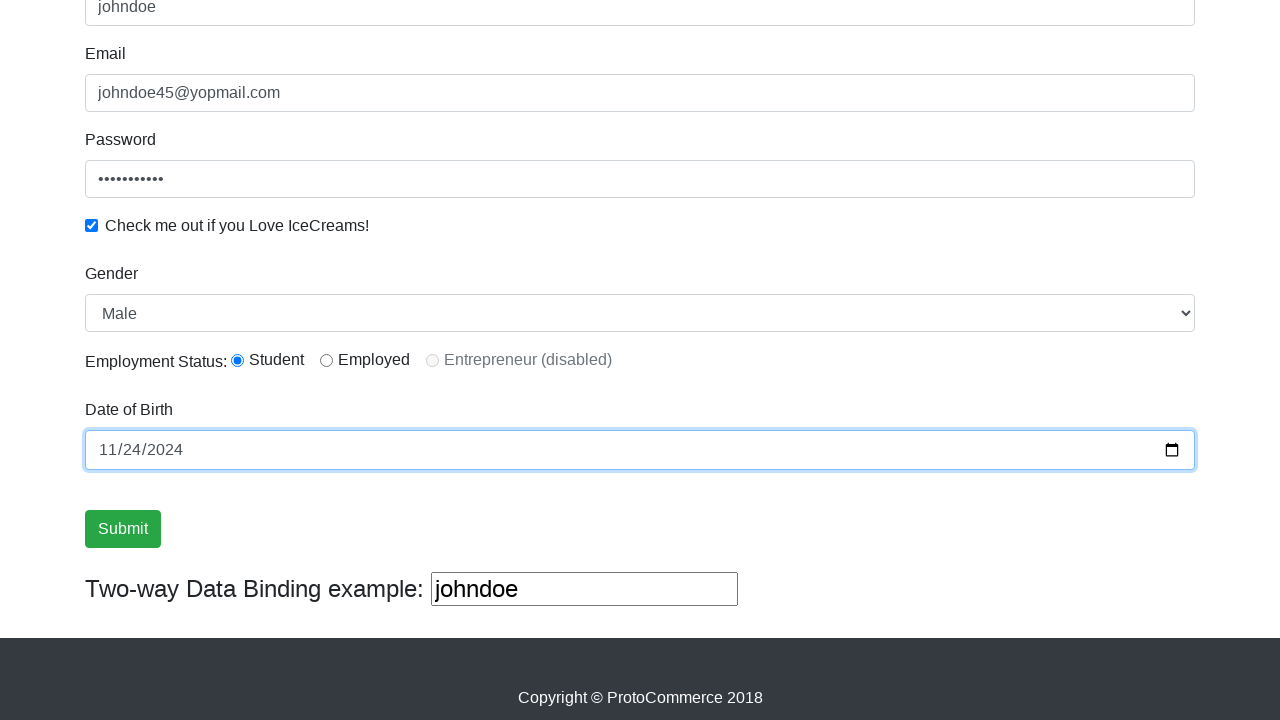

Verified success message appeared after form submission
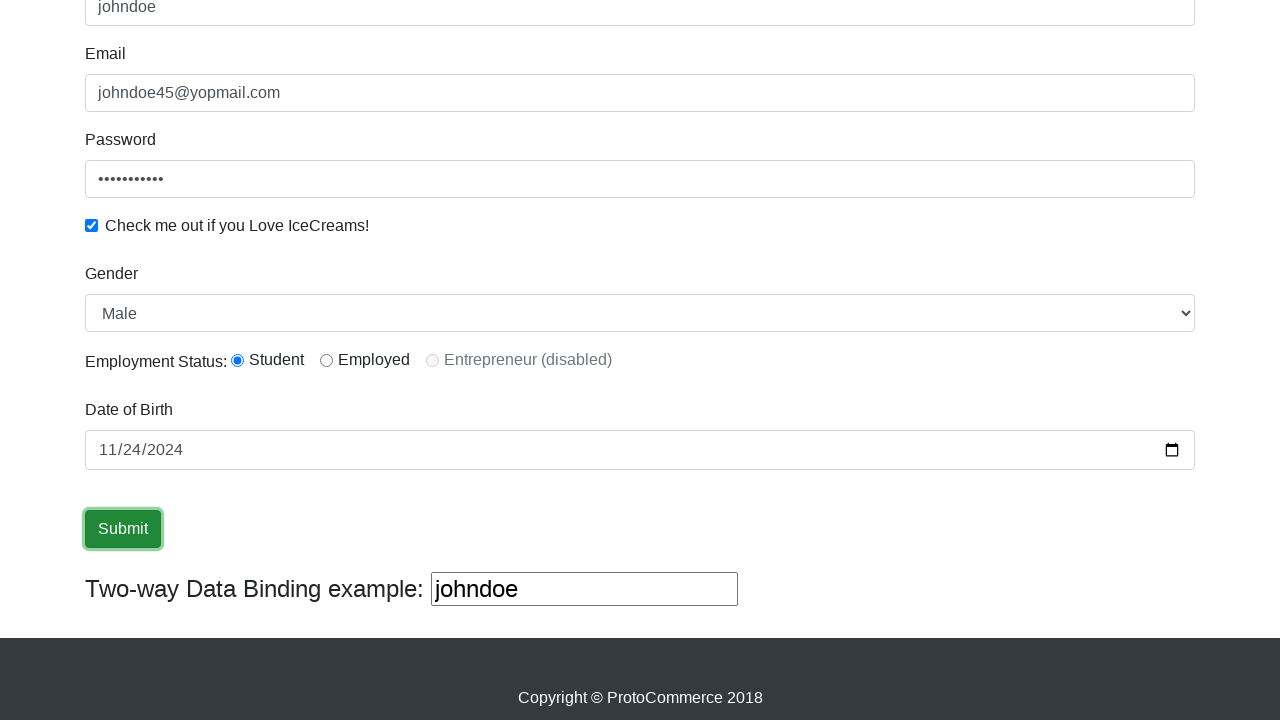

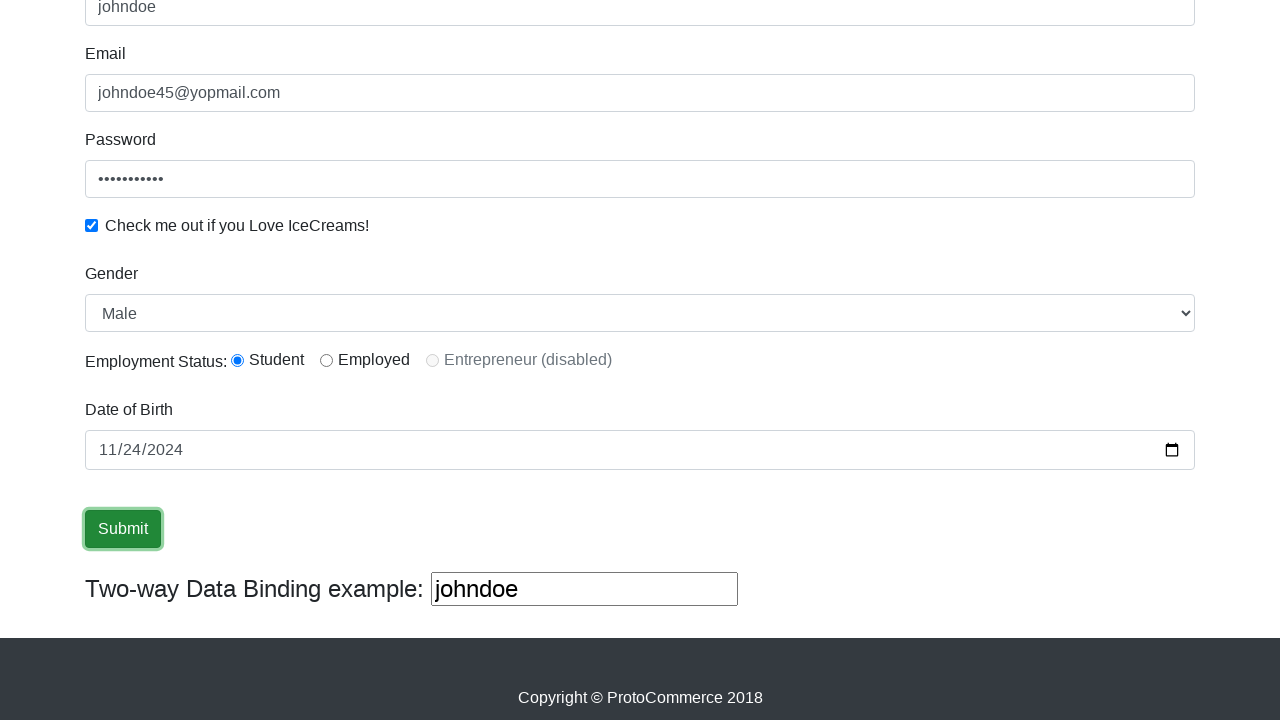